Tests a web table by scrolling to it, reading all values from the 4th column, calculating their sum, and verifying it matches the displayed total amount on the page.

Starting URL: https://rahulshettyacademy.com/AutomationPractice/

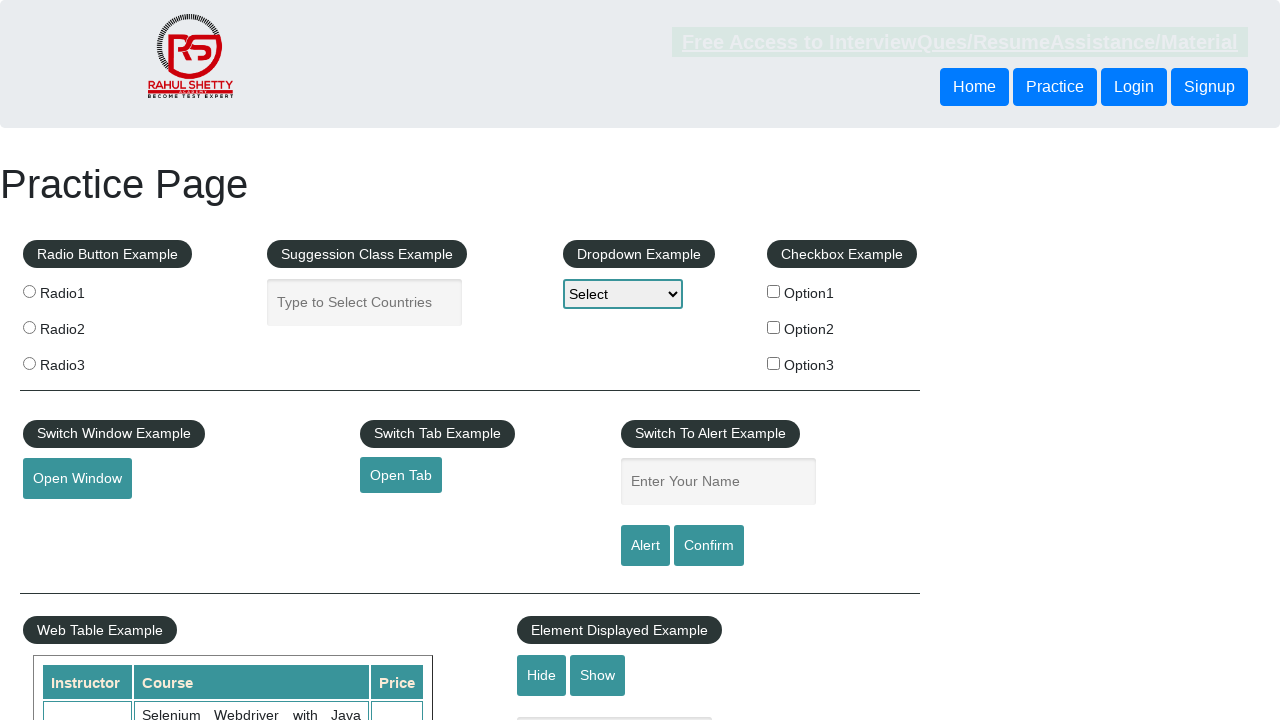

Scrolled down the page by 500px
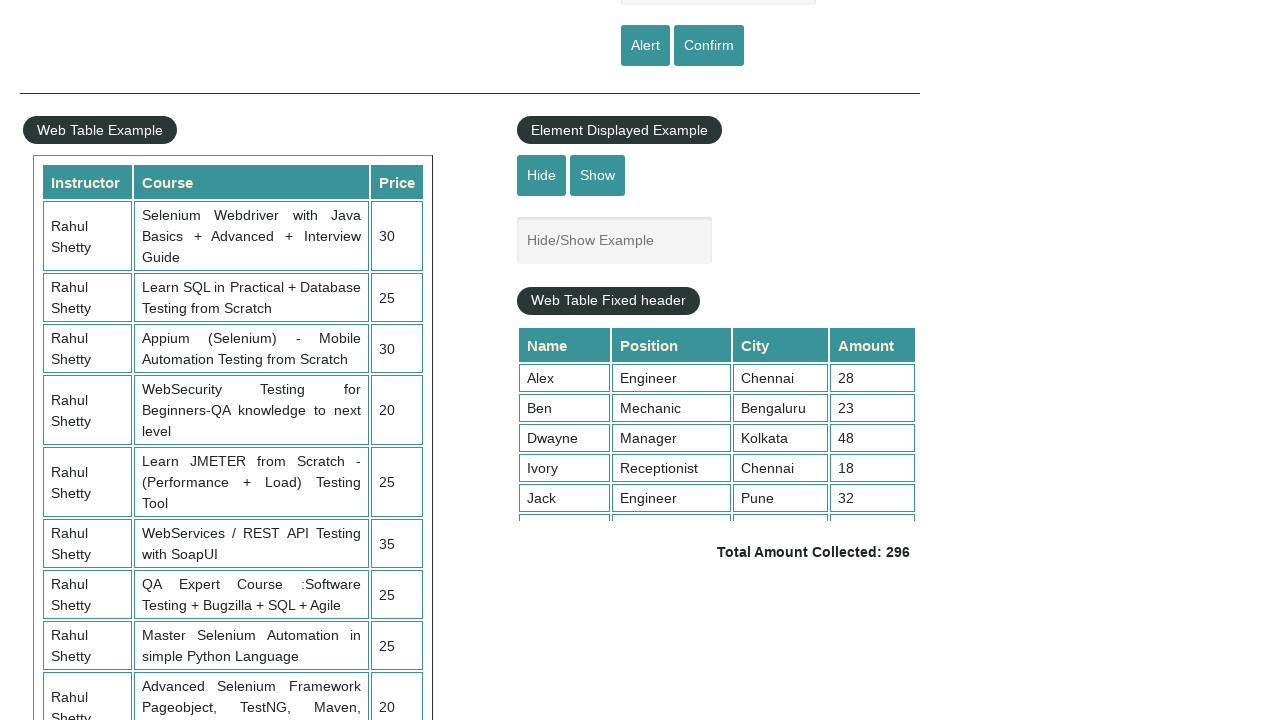

Scrolled within table container to load all rows
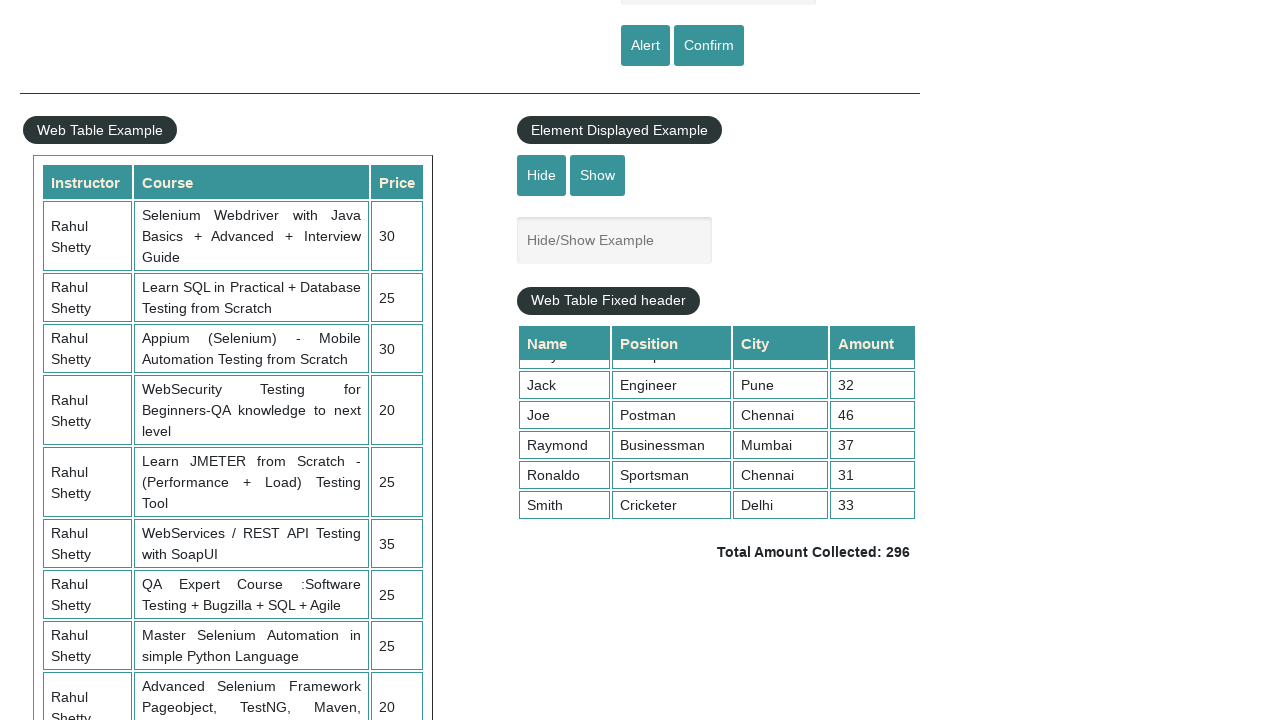

Table 4th column cells became visible
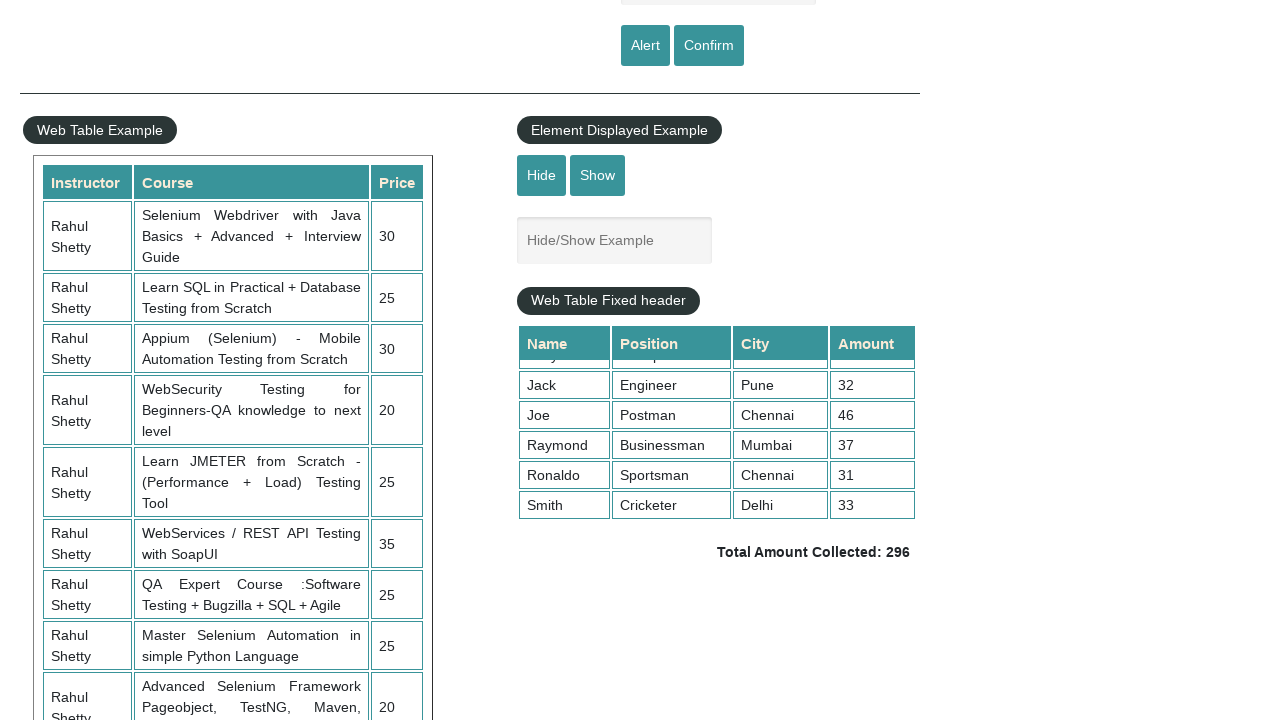

Retrieved all cells from 4th column - found 9 cells
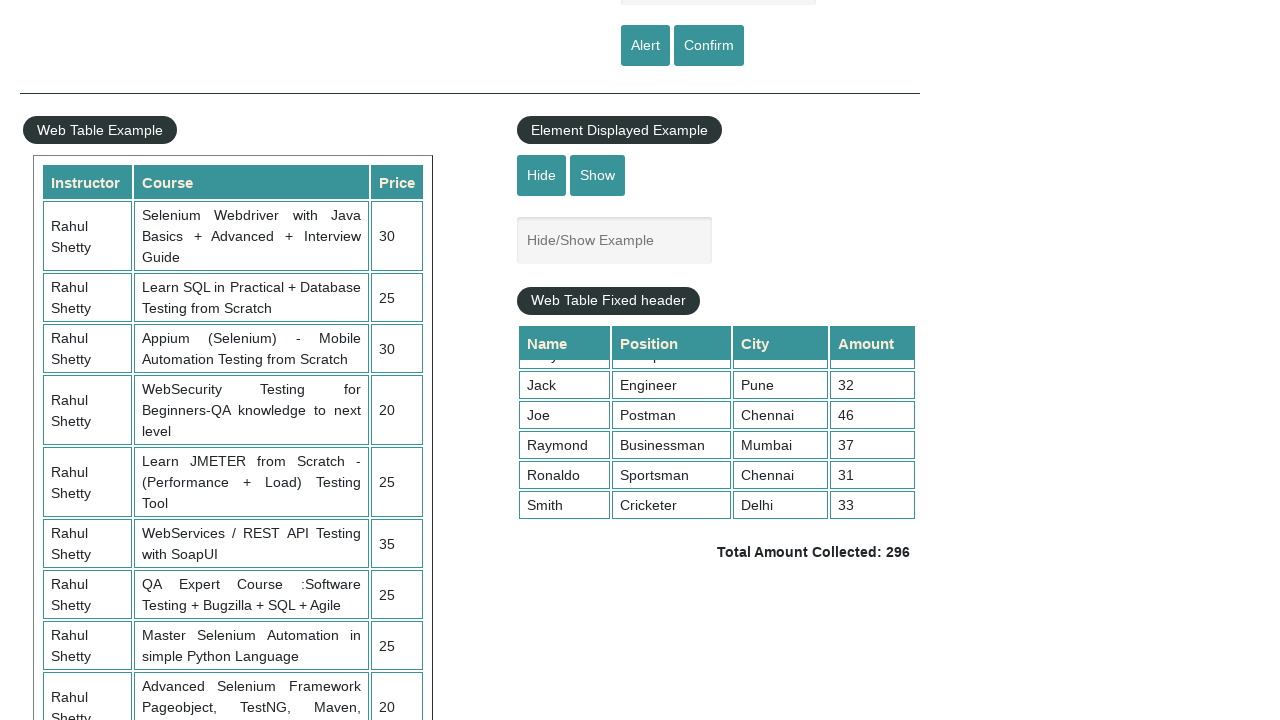

Calculated sum of 4th column values: 296
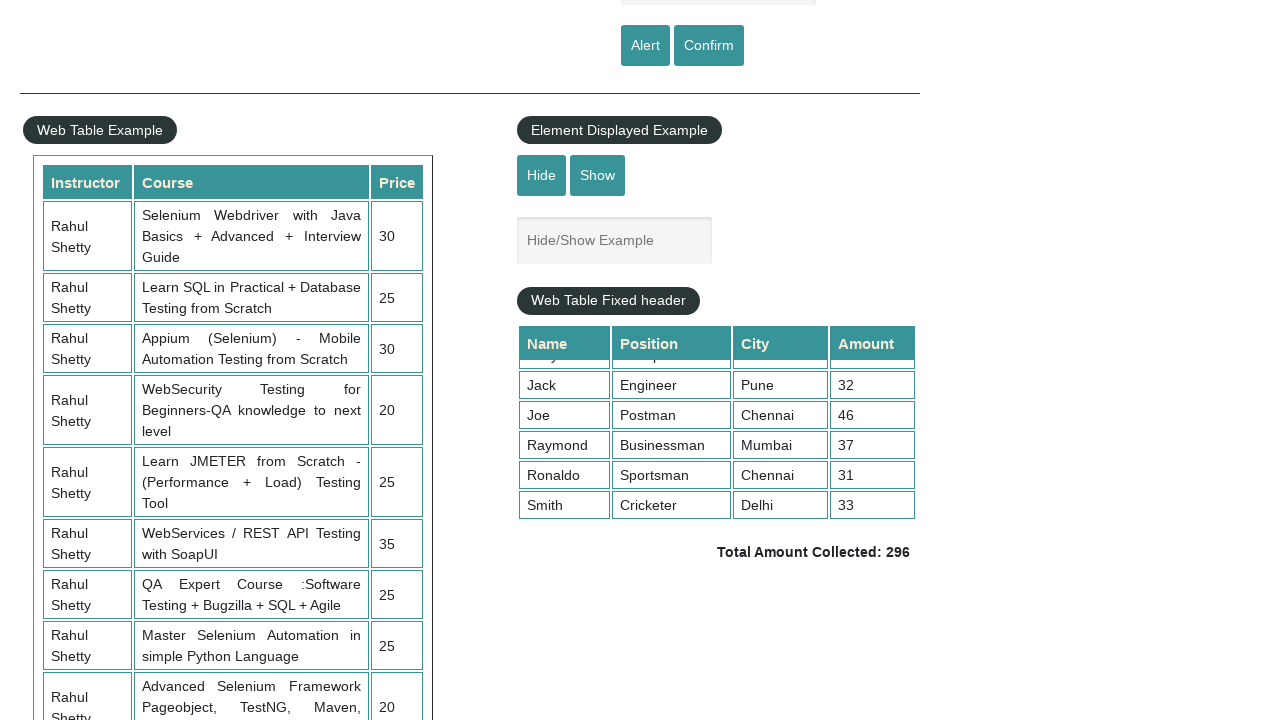

Retrieved displayed total amount element
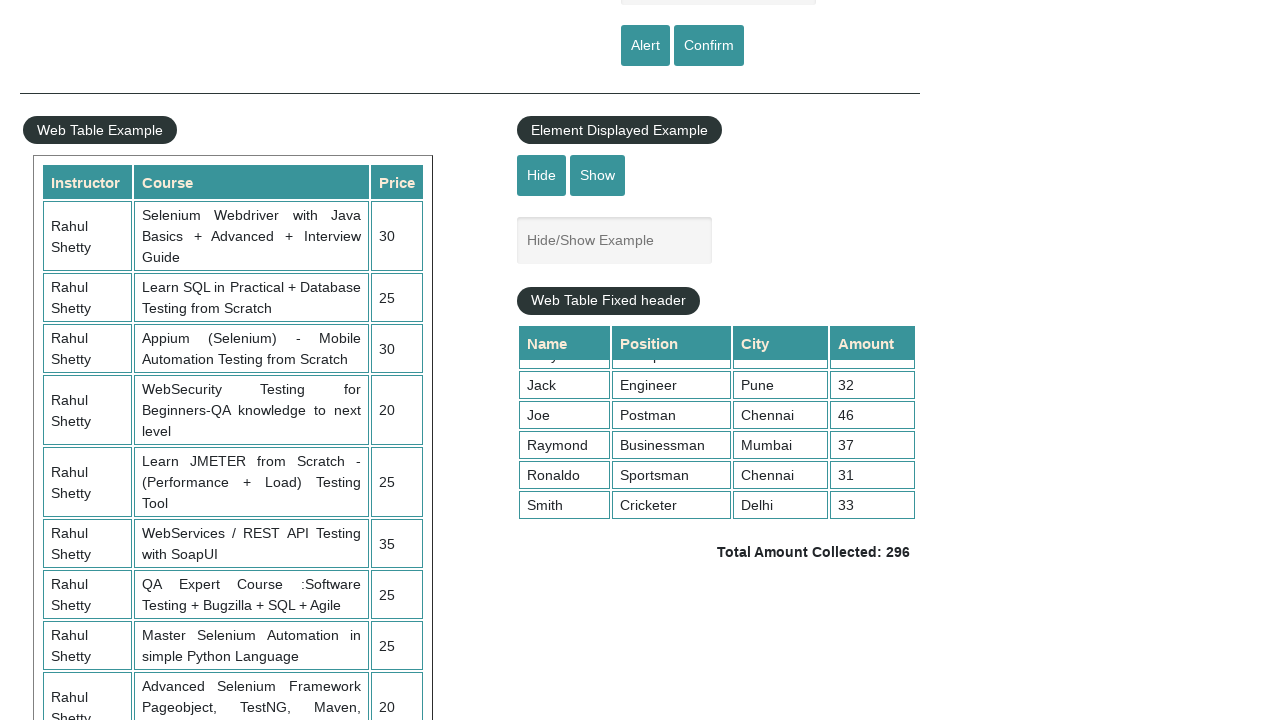

Parsed displayed total: 296
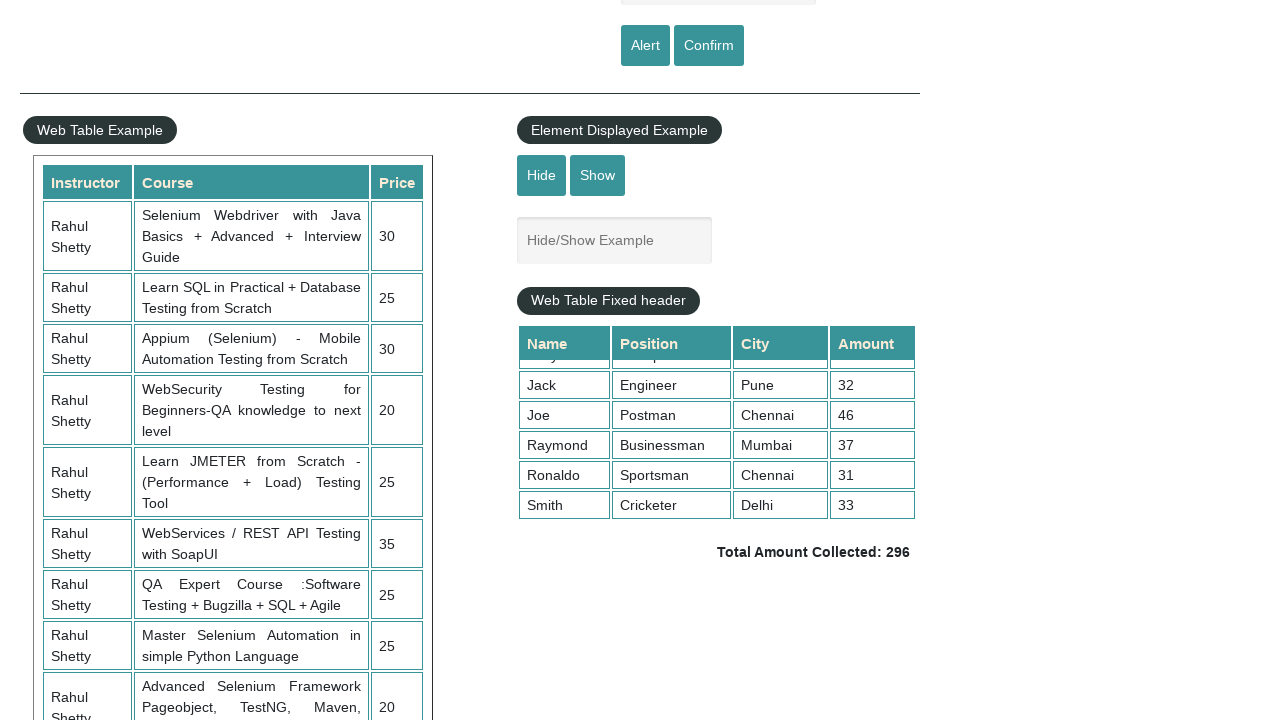

Verified calculated sum (296) matches displayed total (296)
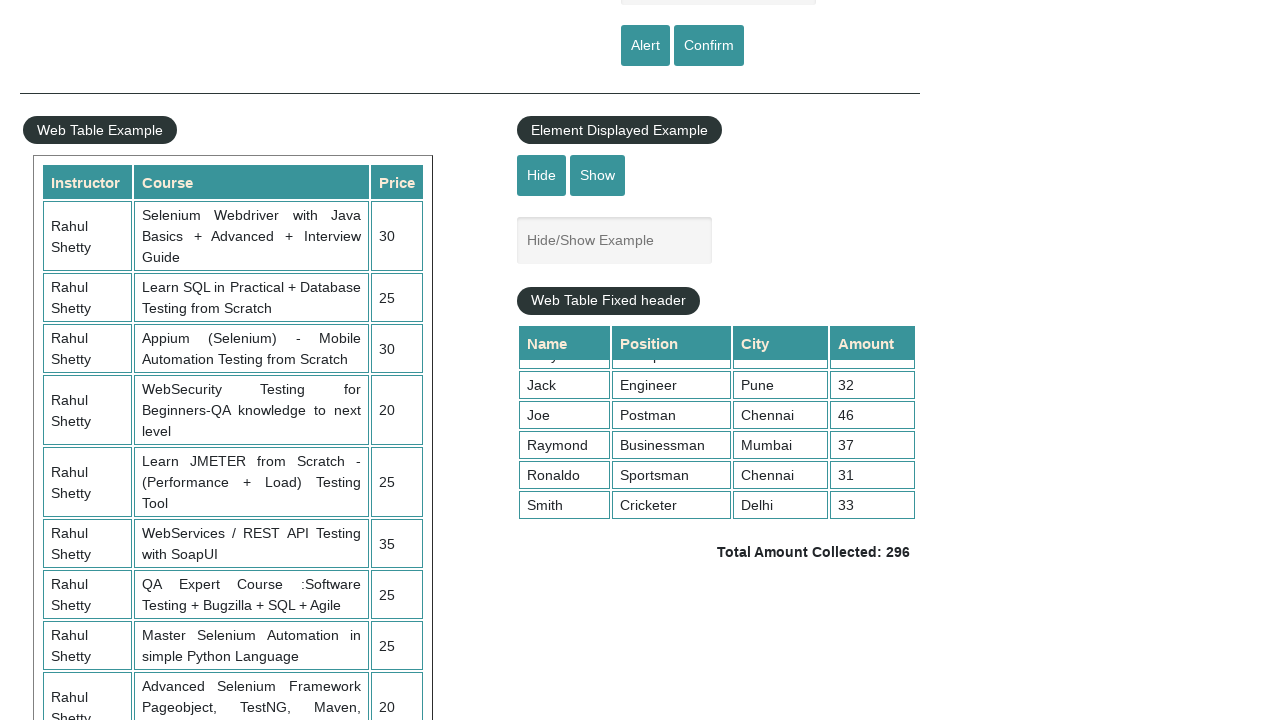

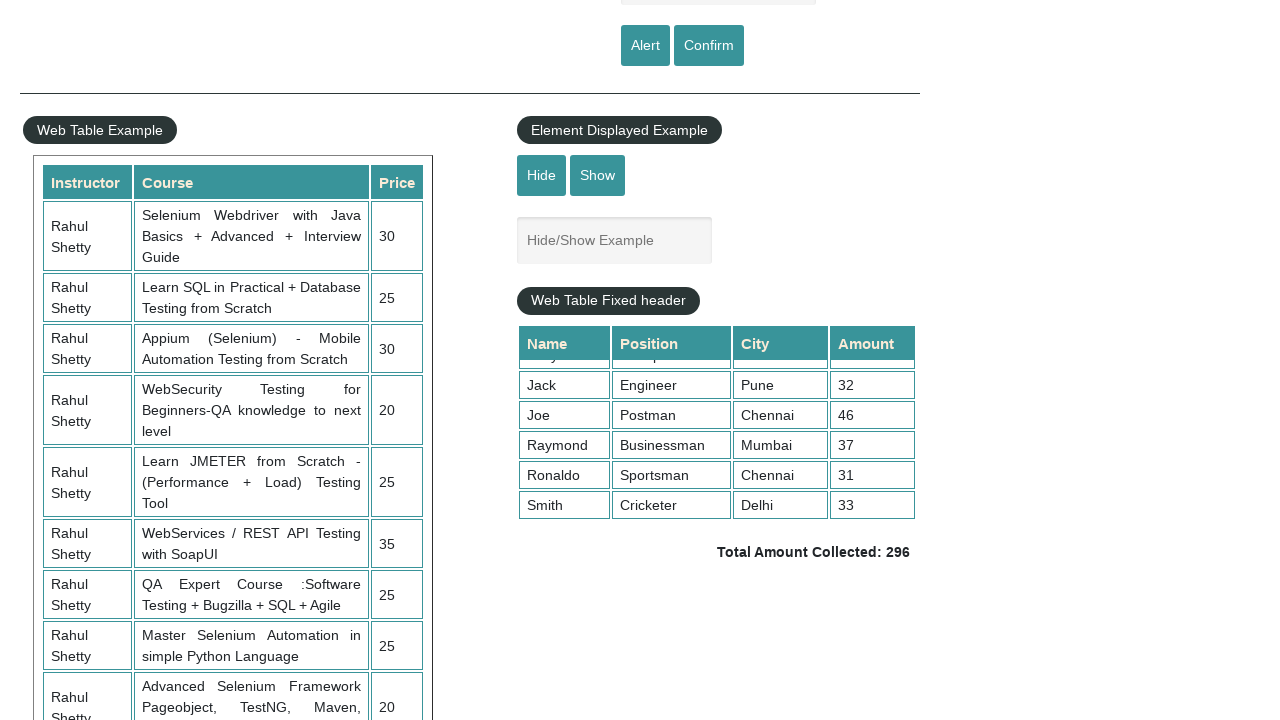